Tests opening multiple browser tabs by repeatedly clicking the Open Tab button until 9 tabs are open

Starting URL: https://rahulshettyacademy.com/AutomationPractice/

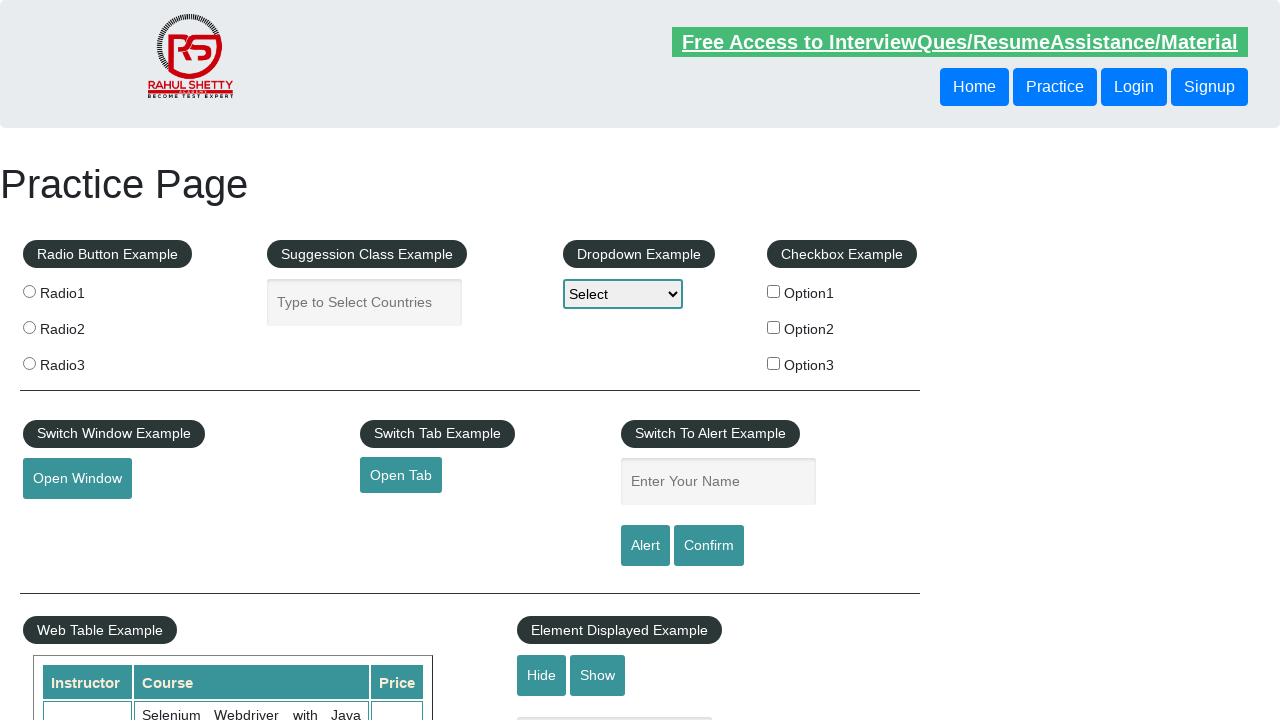

Retrieved current page/tab reference
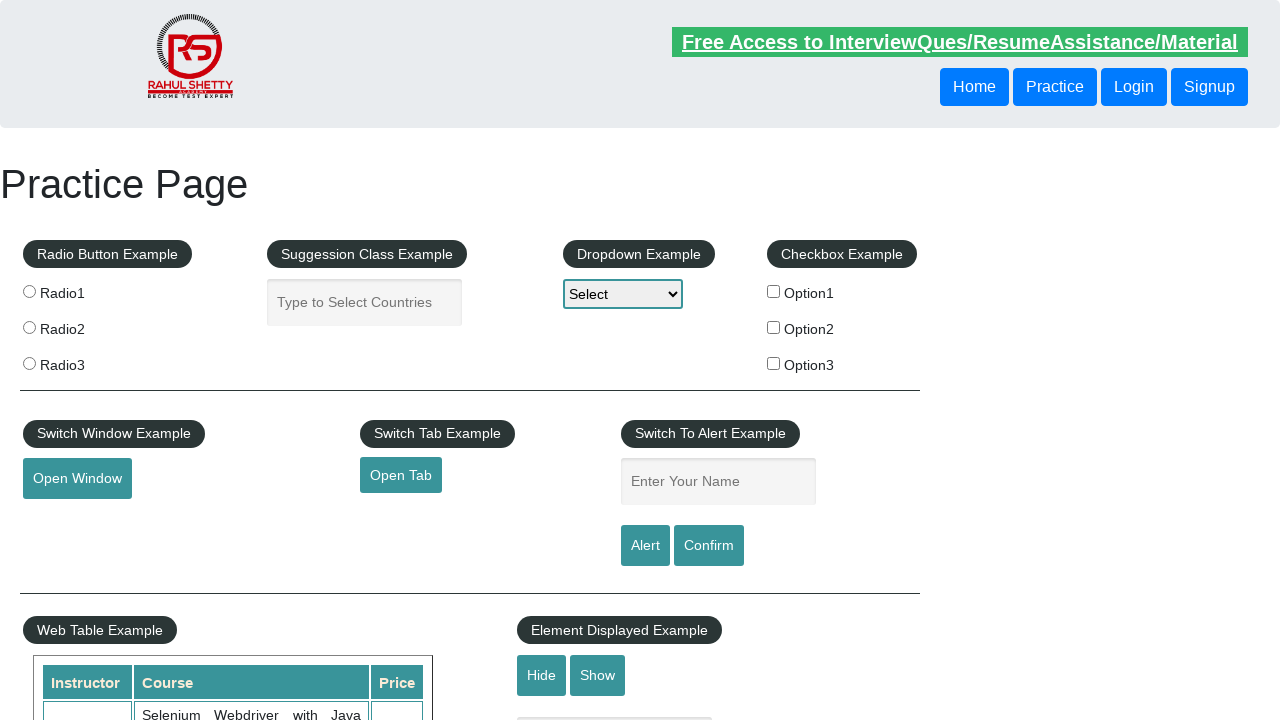

Clicked Open Tab button (iteration 1/8) - new tab opened at (401, 475) on #opentab
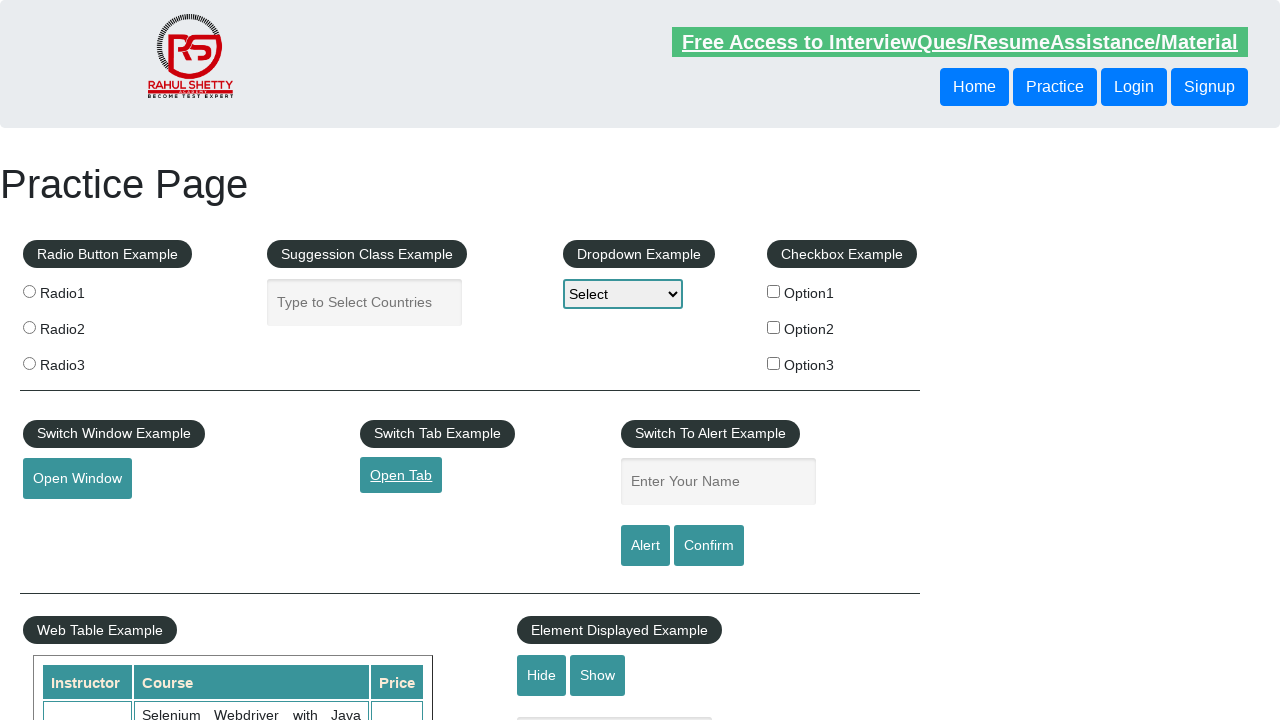

Captured new tab reference (iteration 1/8)
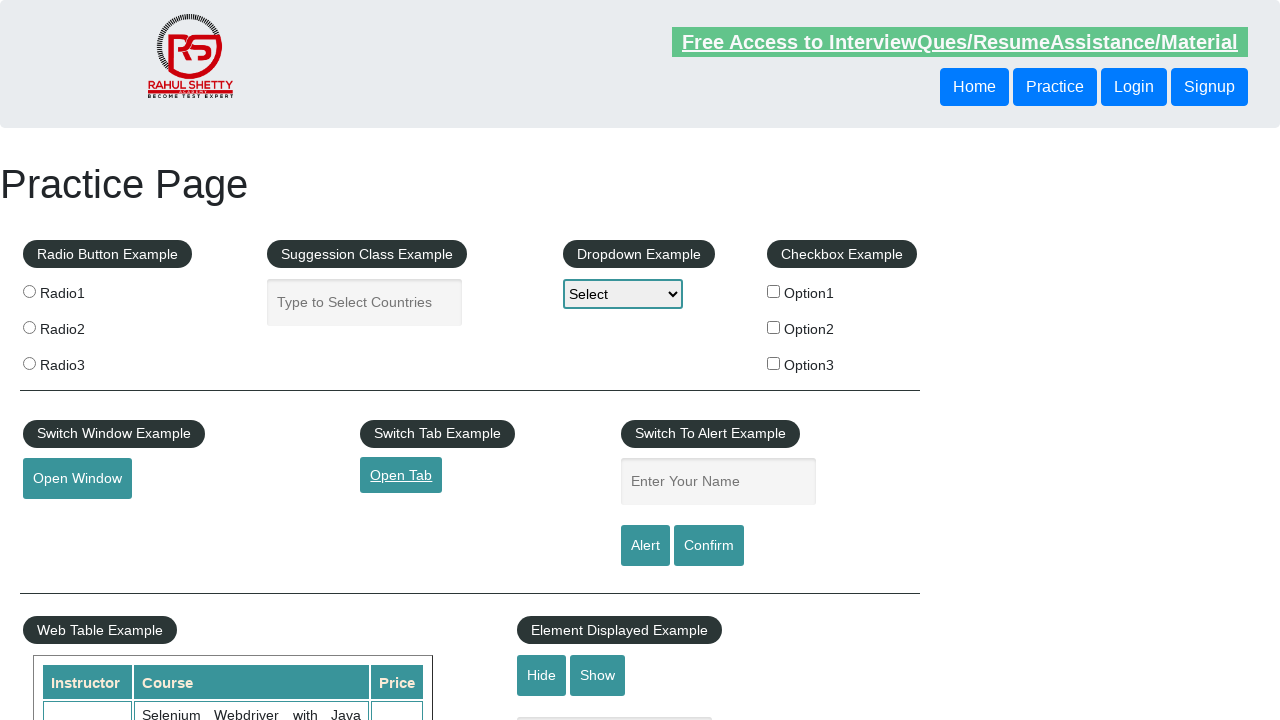

Closed new tab (iteration 1/8) to free memory
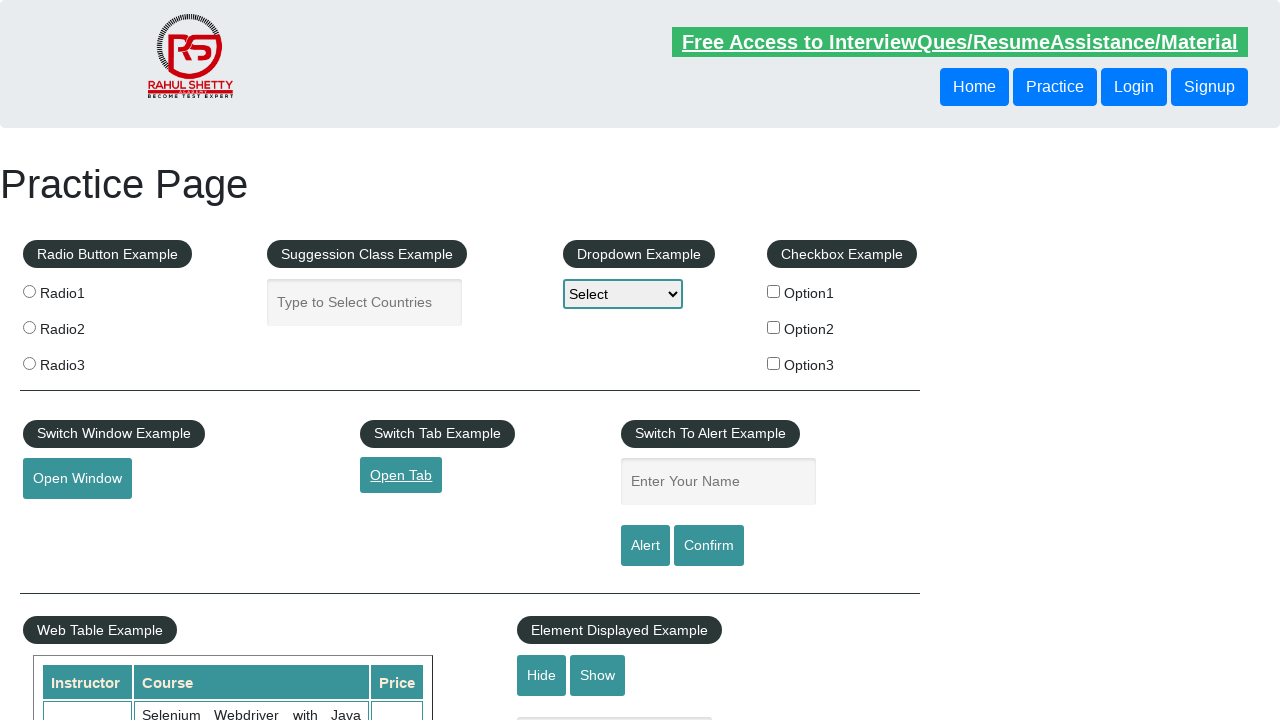

Clicked Open Tab button (iteration 2/8) - new tab opened at (401, 475) on #opentab
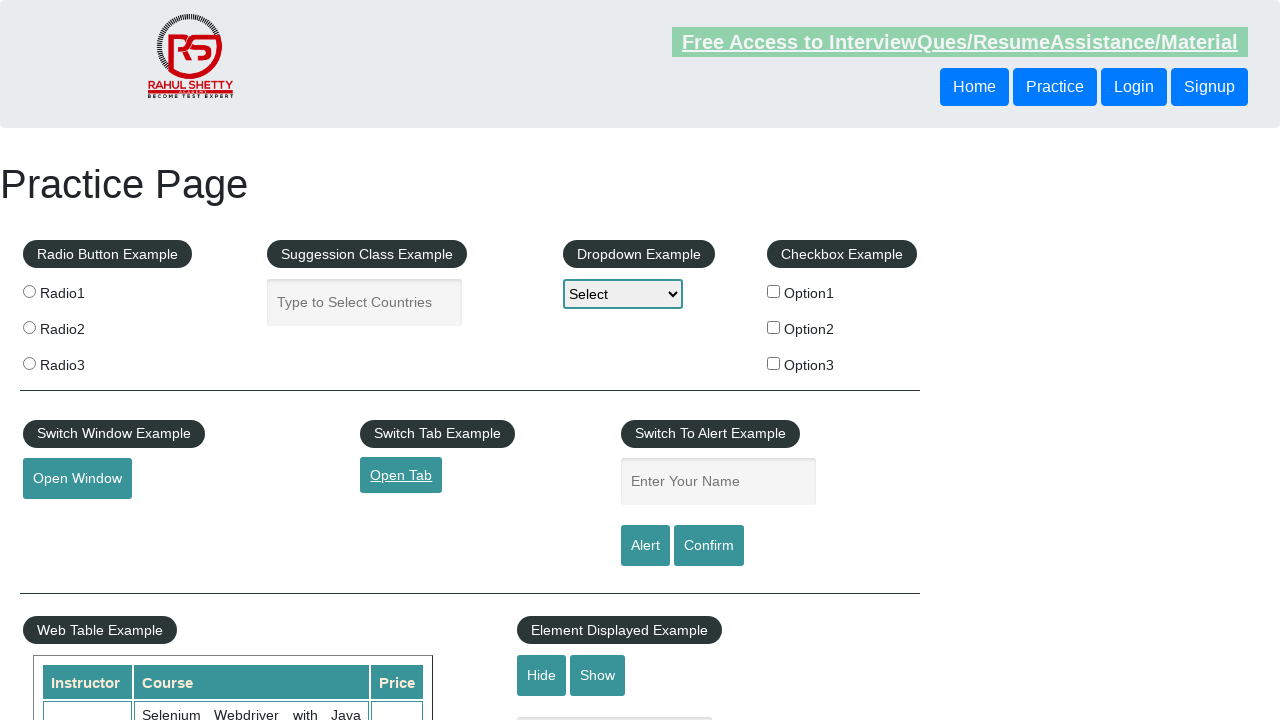

Captured new tab reference (iteration 2/8)
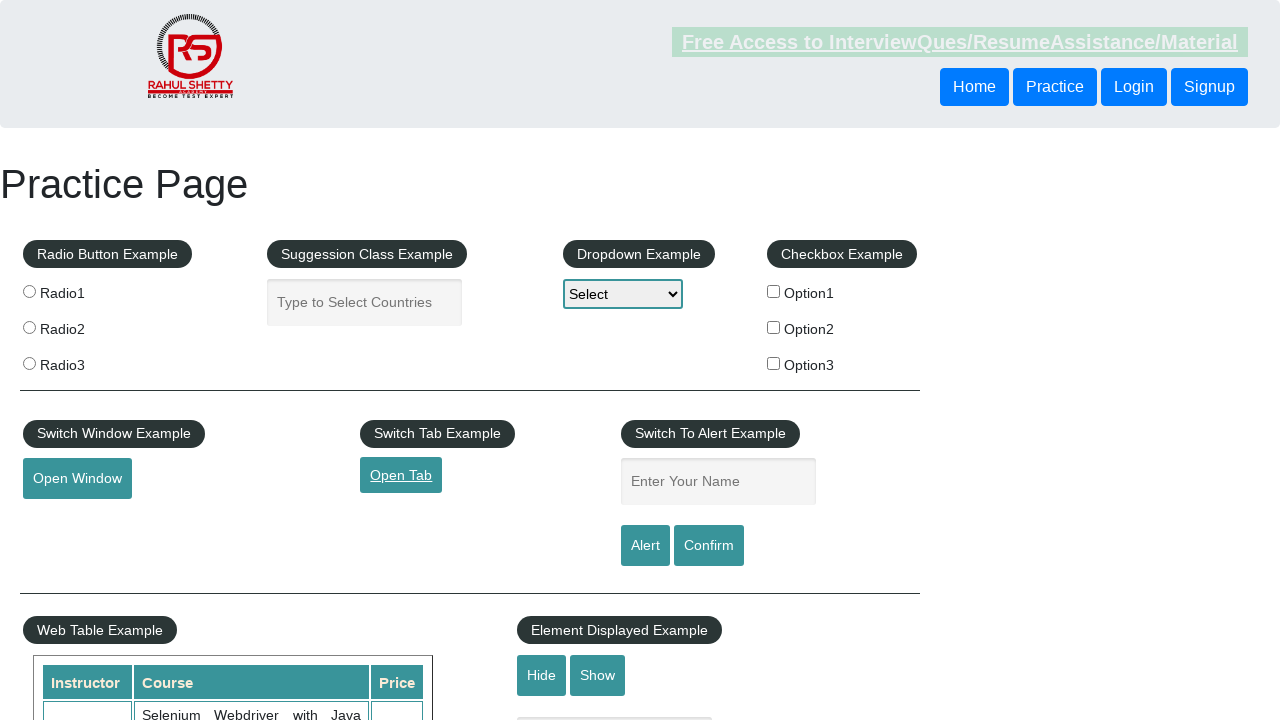

Closed new tab (iteration 2/8) to free memory
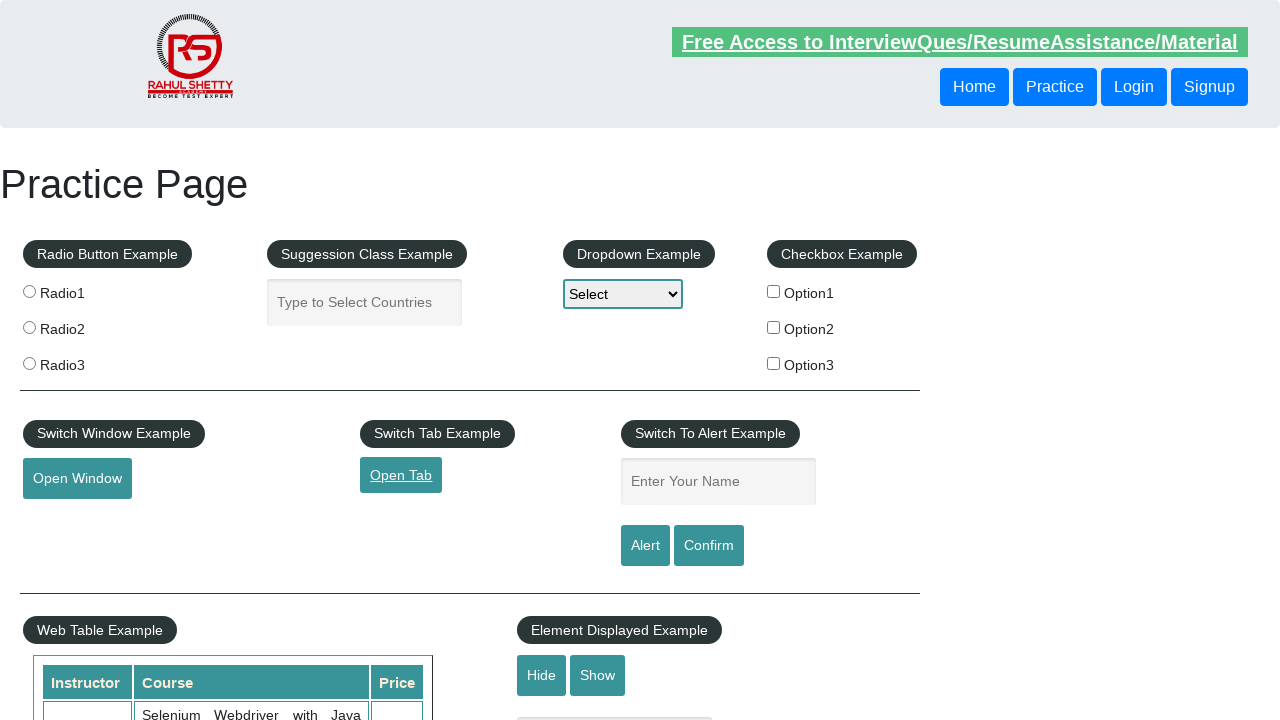

Clicked Open Tab button (iteration 3/8) - new tab opened at (401, 475) on #opentab
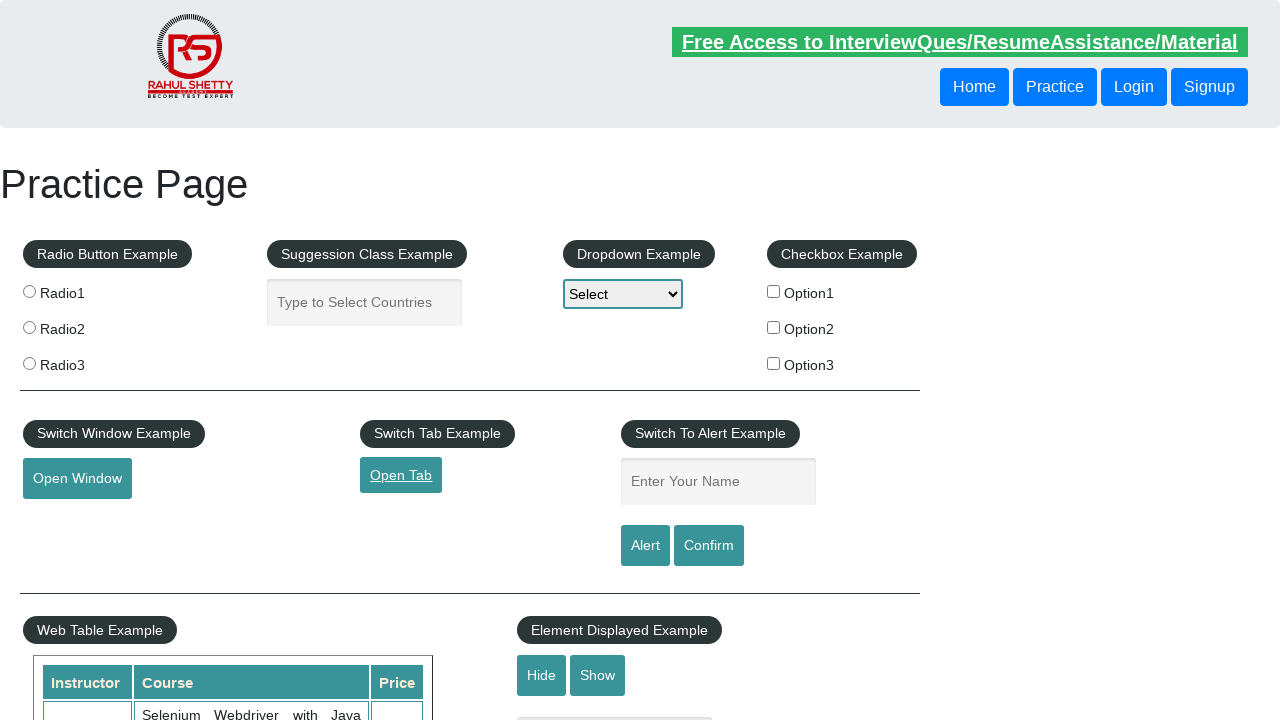

Captured new tab reference (iteration 3/8)
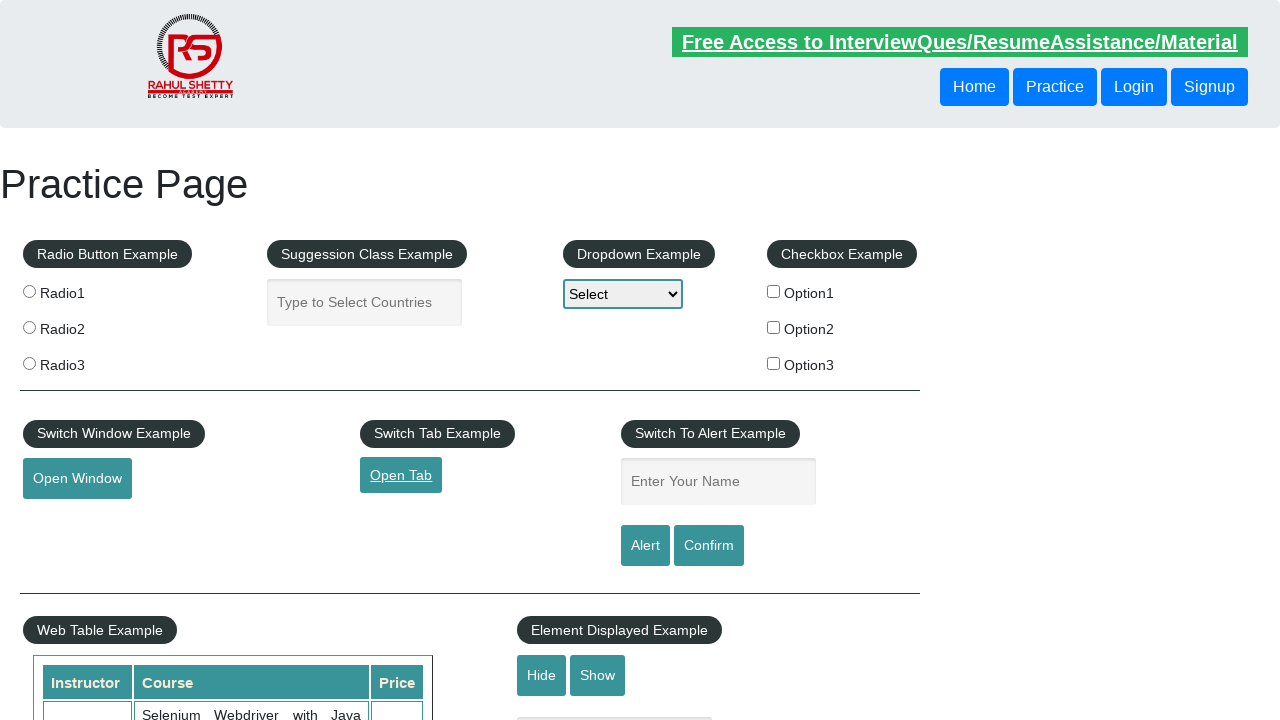

Closed new tab (iteration 3/8) to free memory
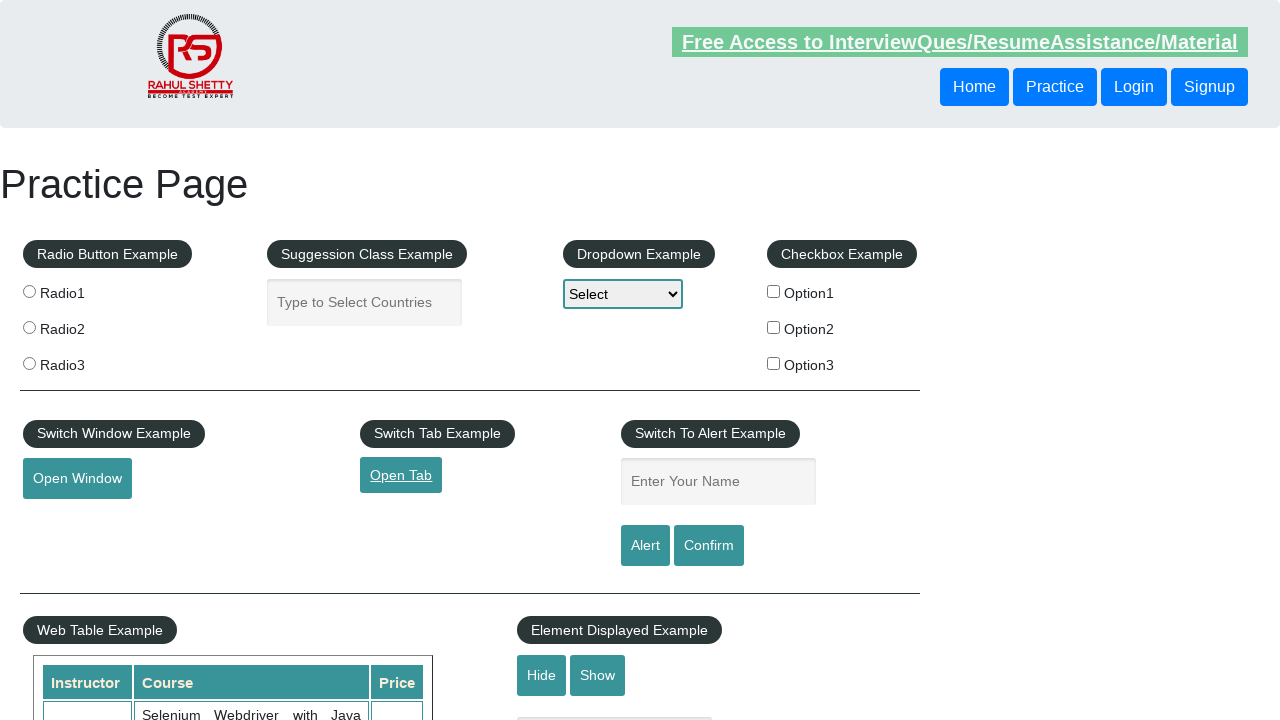

Clicked Open Tab button (iteration 4/8) - new tab opened at (401, 475) on #opentab
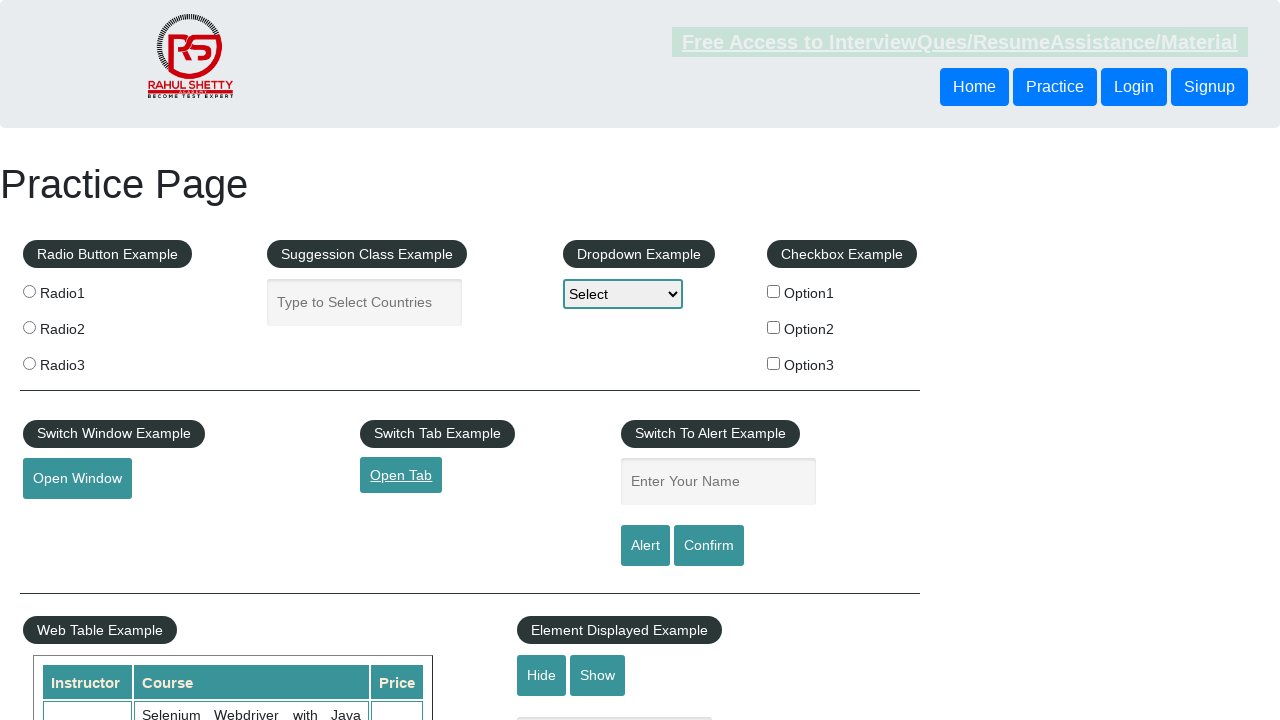

Captured new tab reference (iteration 4/8)
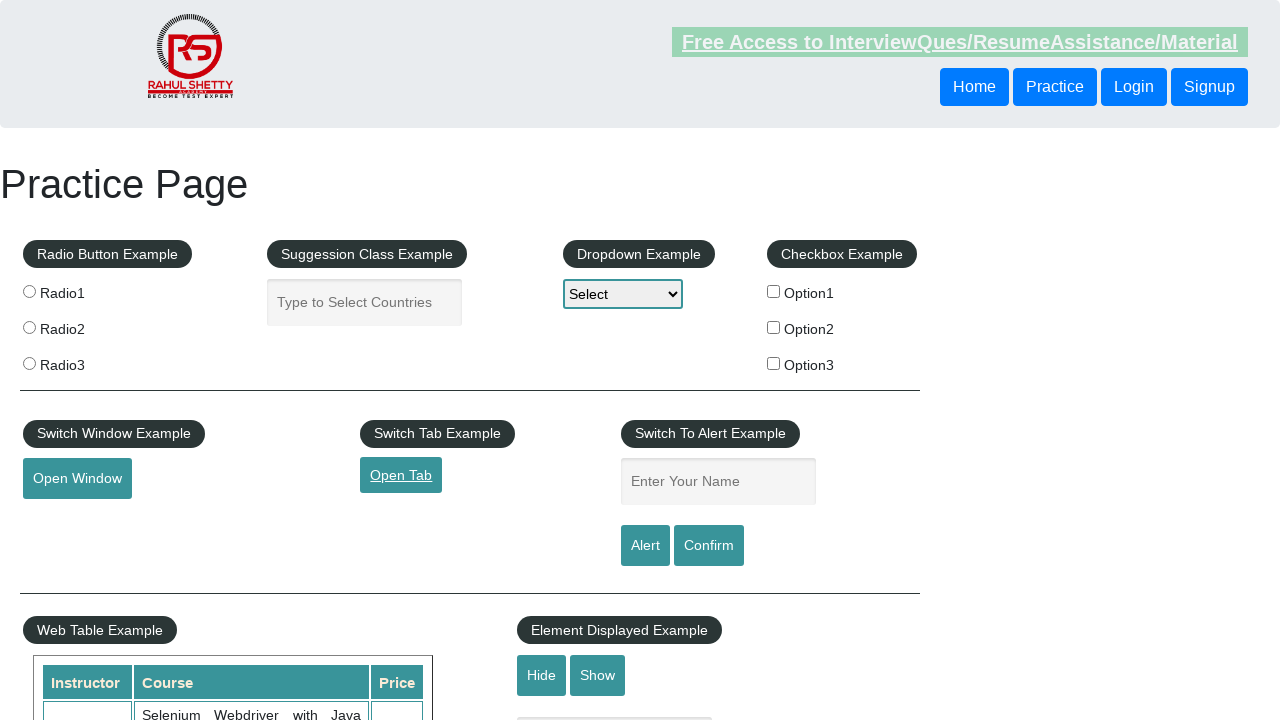

Closed new tab (iteration 4/8) to free memory
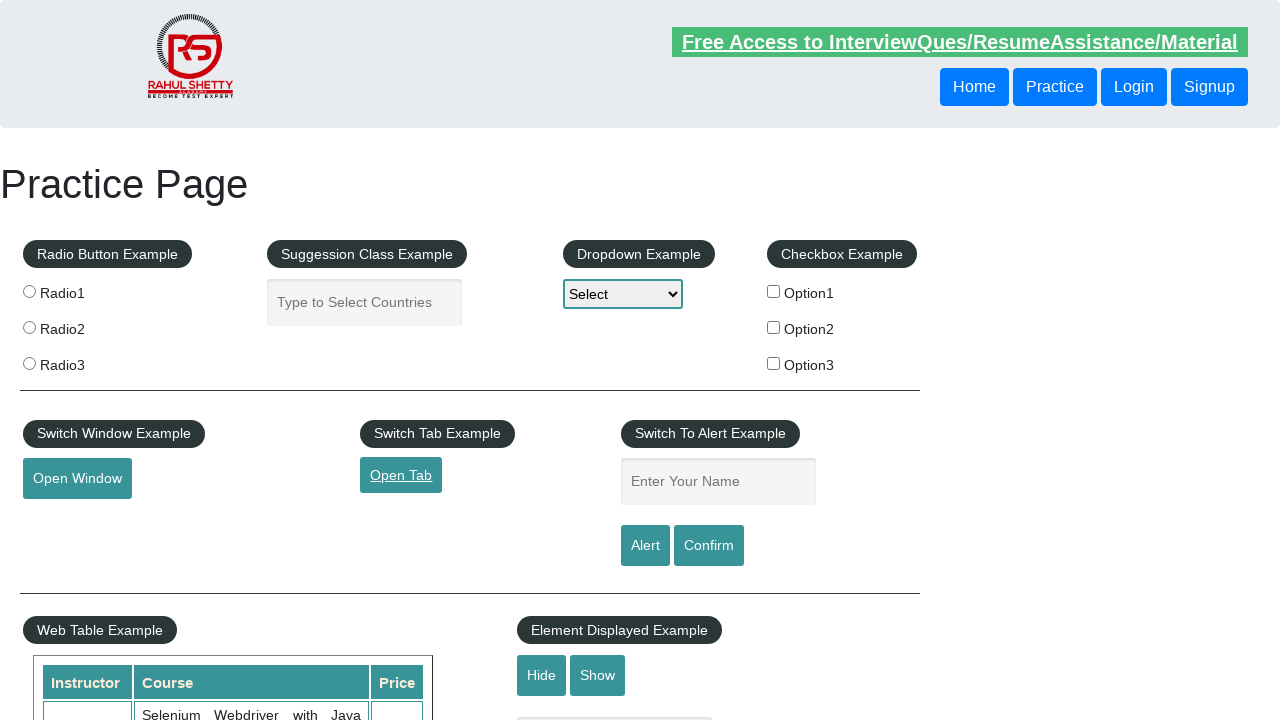

Clicked Open Tab button (iteration 5/8) - new tab opened at (401, 475) on #opentab
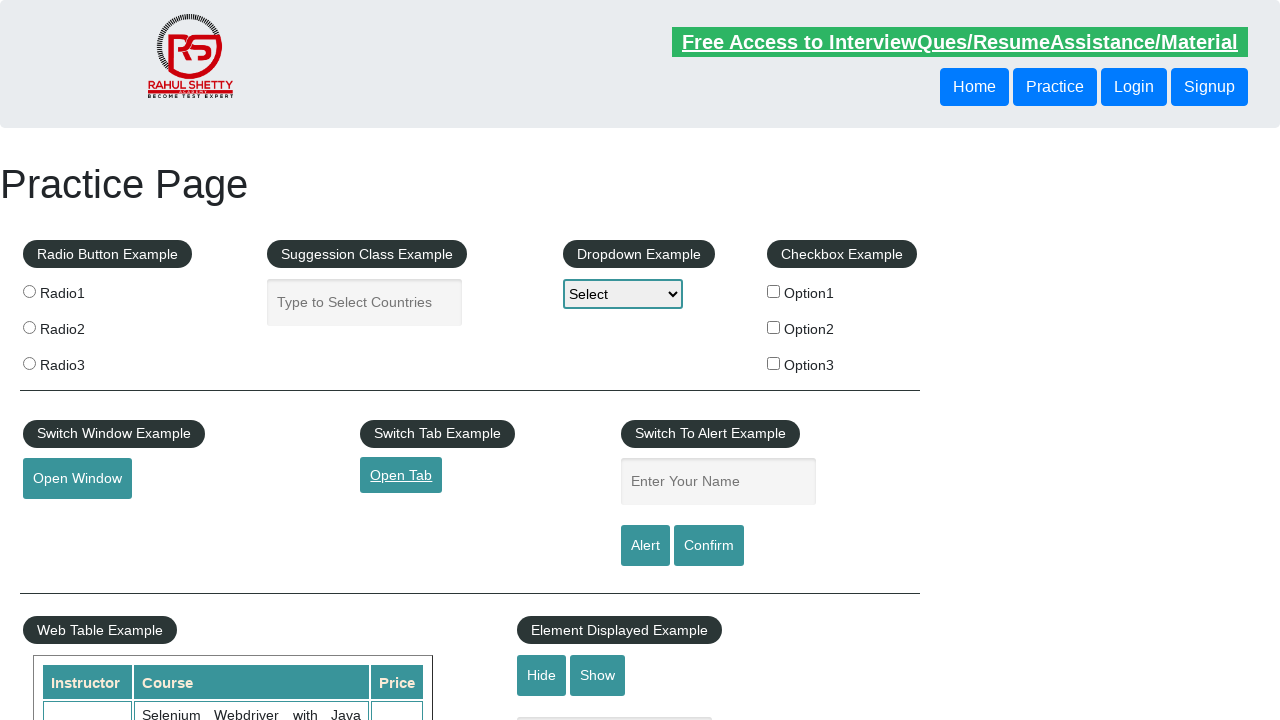

Captured new tab reference (iteration 5/8)
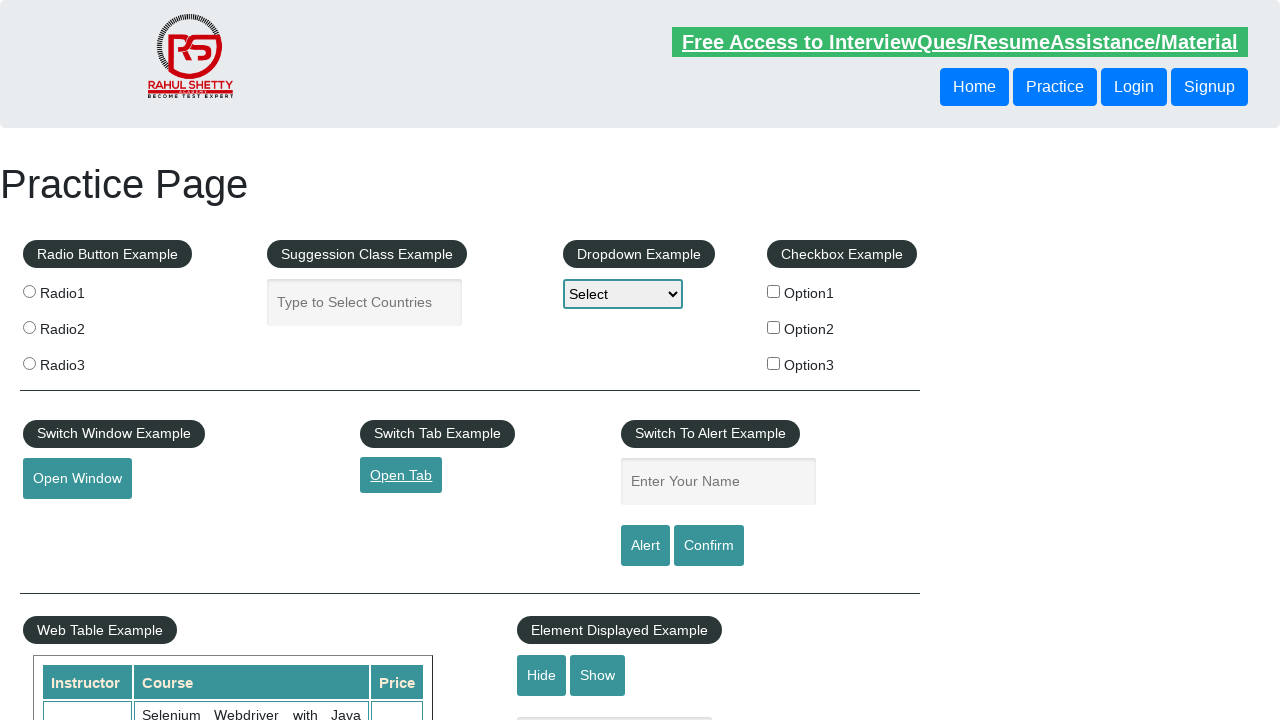

Closed new tab (iteration 5/8) to free memory
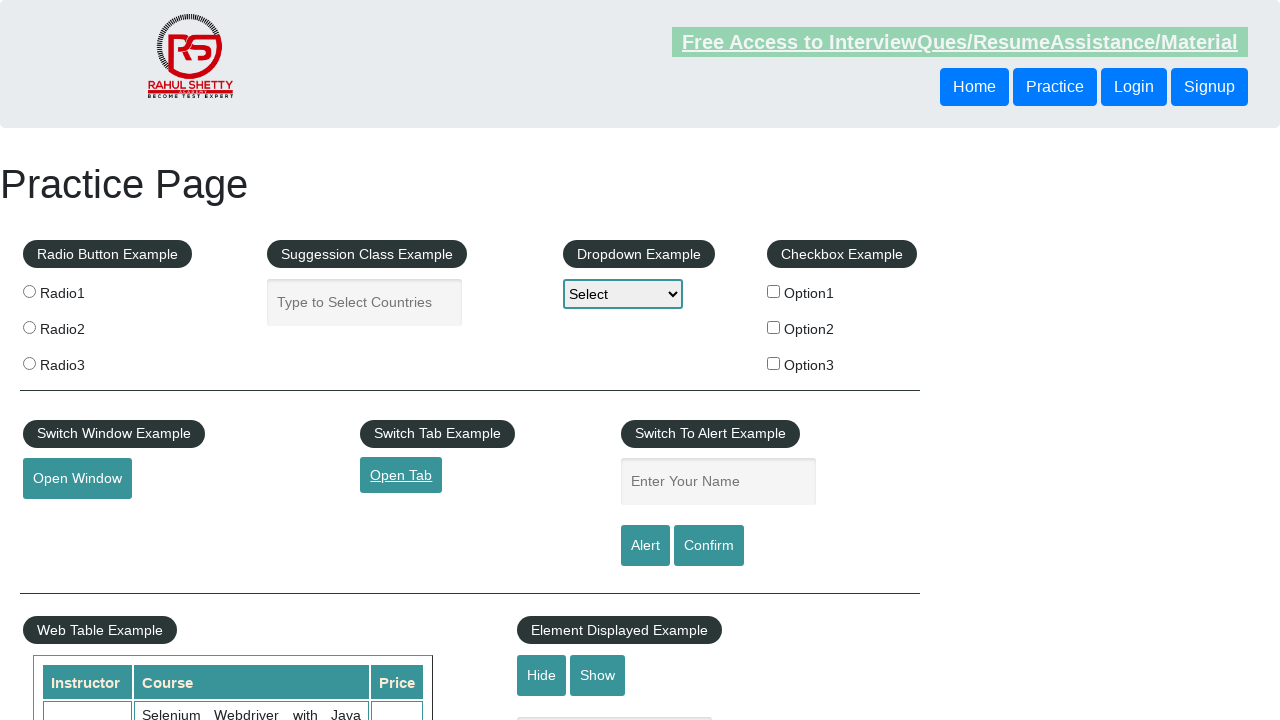

Clicked Open Tab button (iteration 6/8) - new tab opened at (401, 475) on #opentab
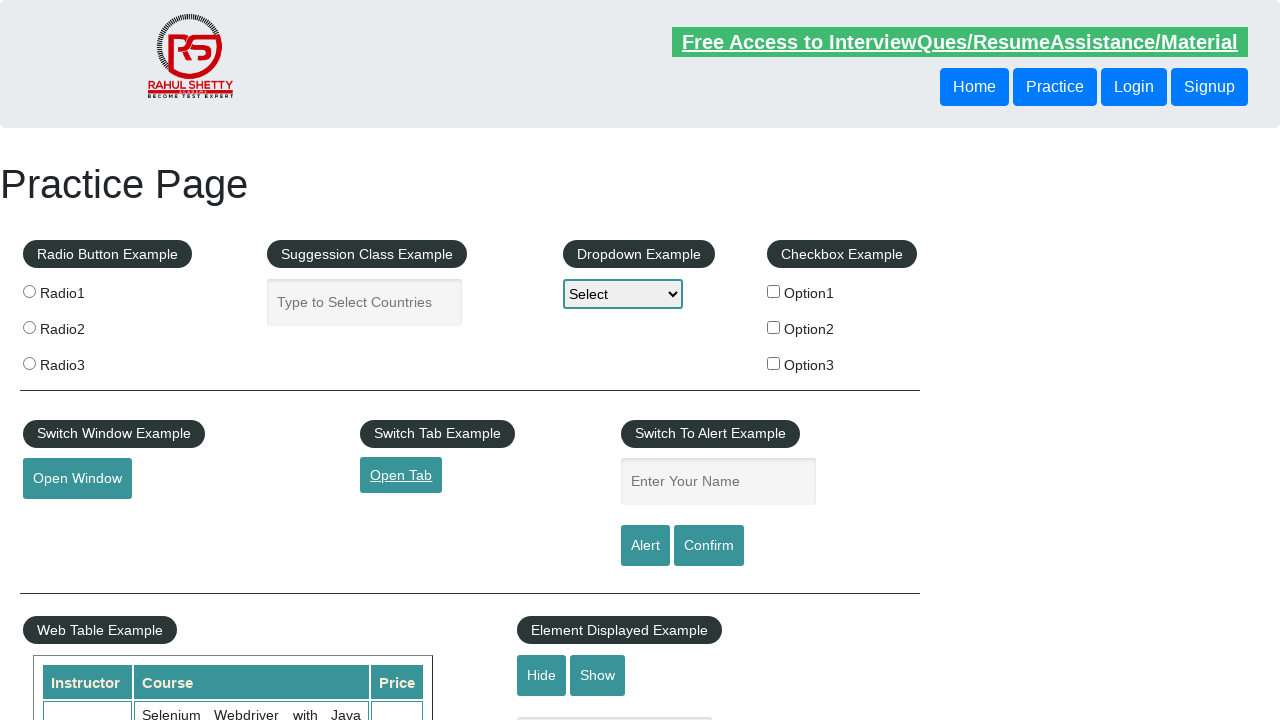

Captured new tab reference (iteration 6/8)
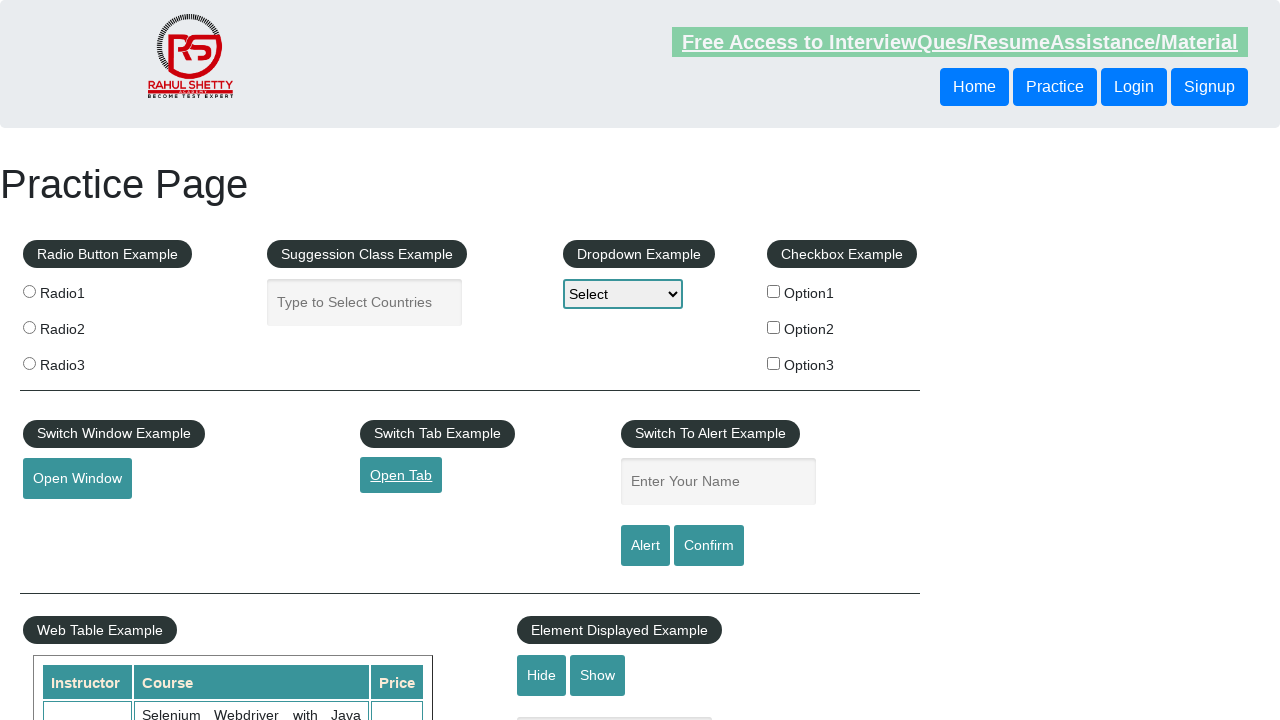

Closed new tab (iteration 6/8) to free memory
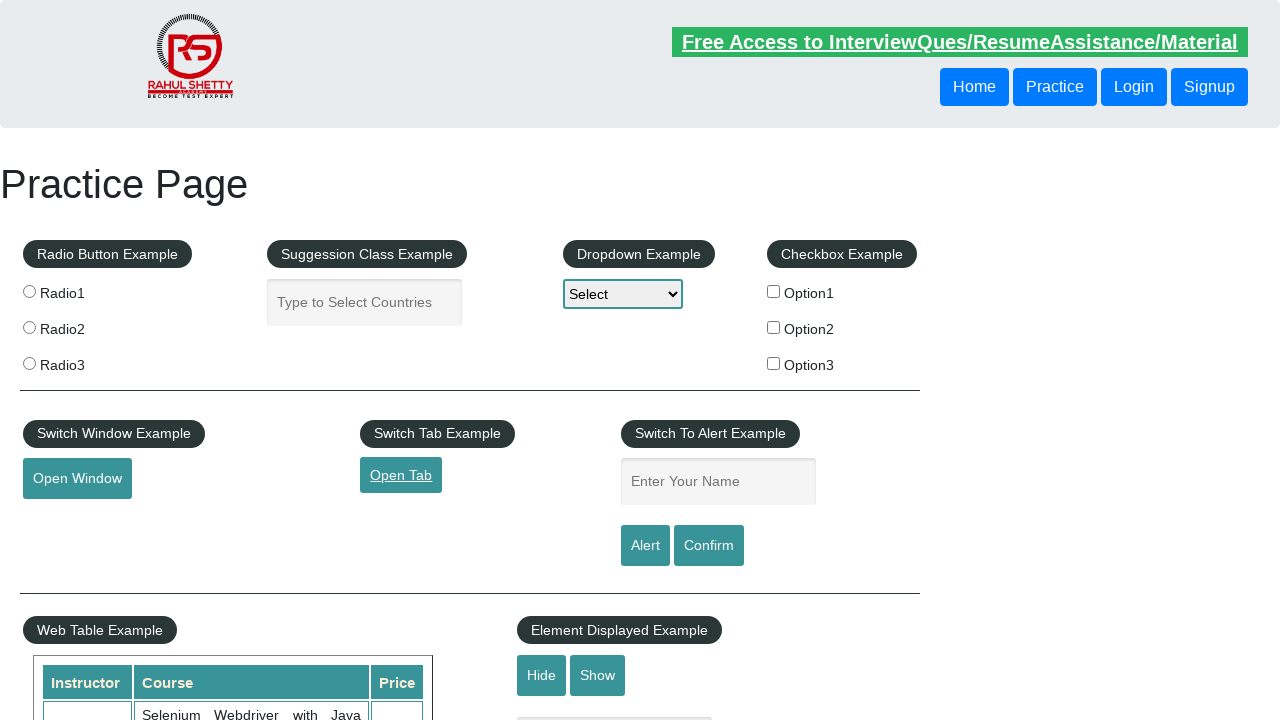

Clicked Open Tab button (iteration 7/8) - new tab opened at (401, 475) on #opentab
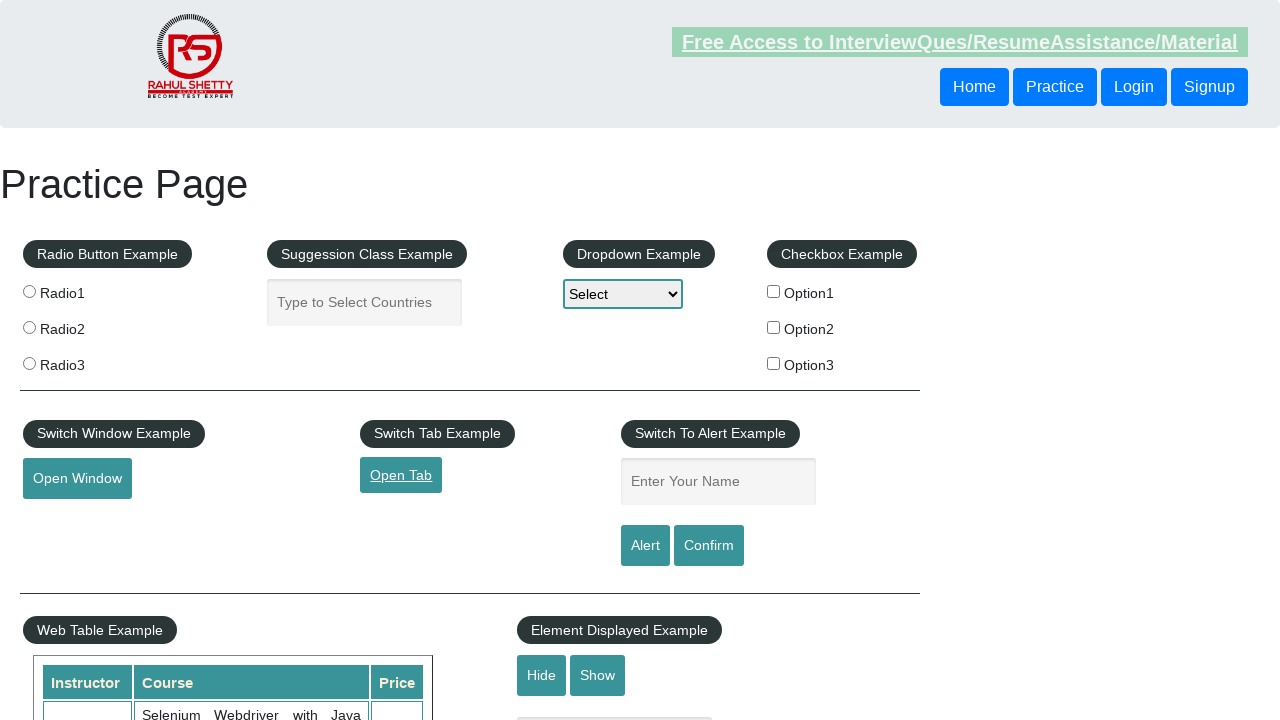

Captured new tab reference (iteration 7/8)
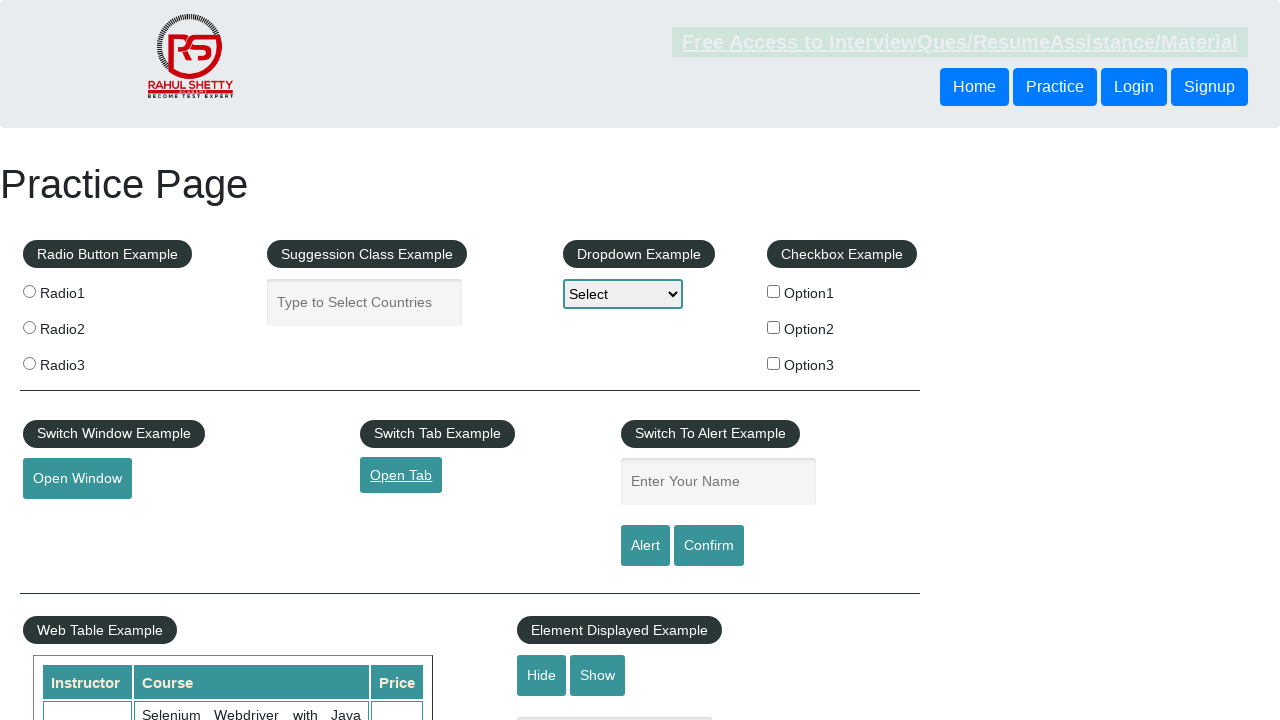

Closed new tab (iteration 7/8) to free memory
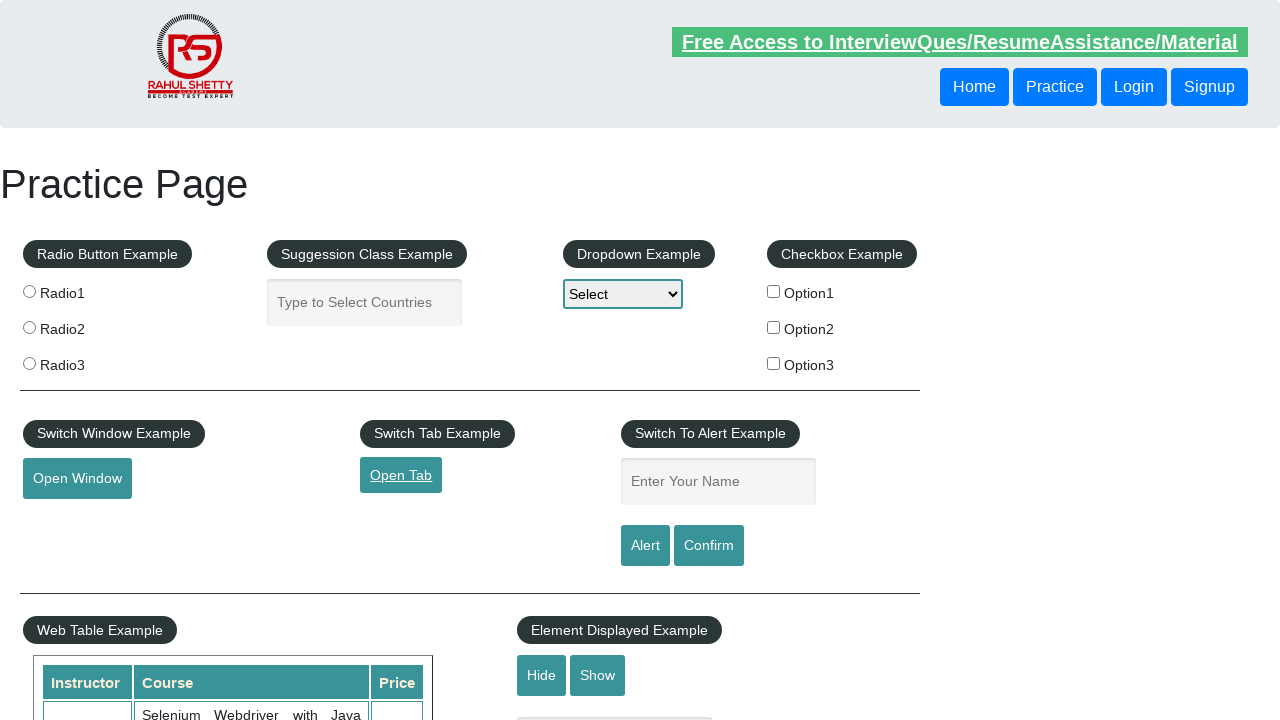

Clicked Open Tab button (iteration 8/8) - new tab opened at (401, 475) on #opentab
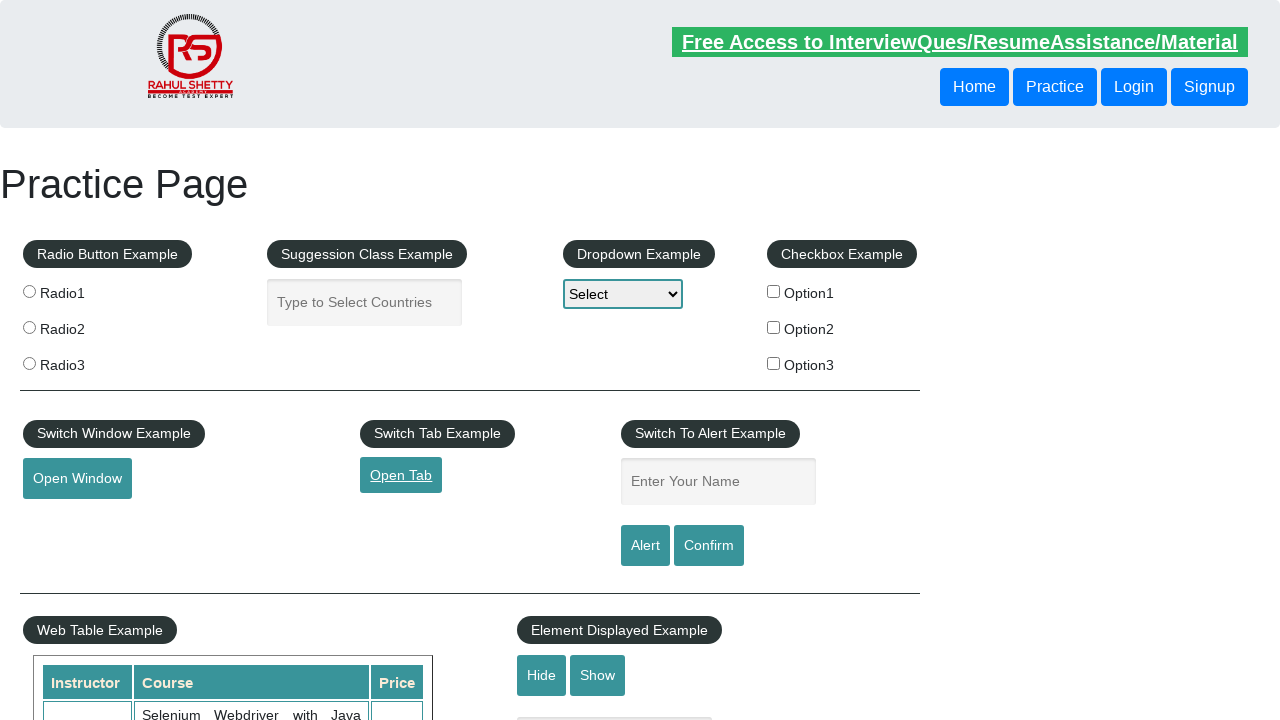

Captured new tab reference (iteration 8/8)
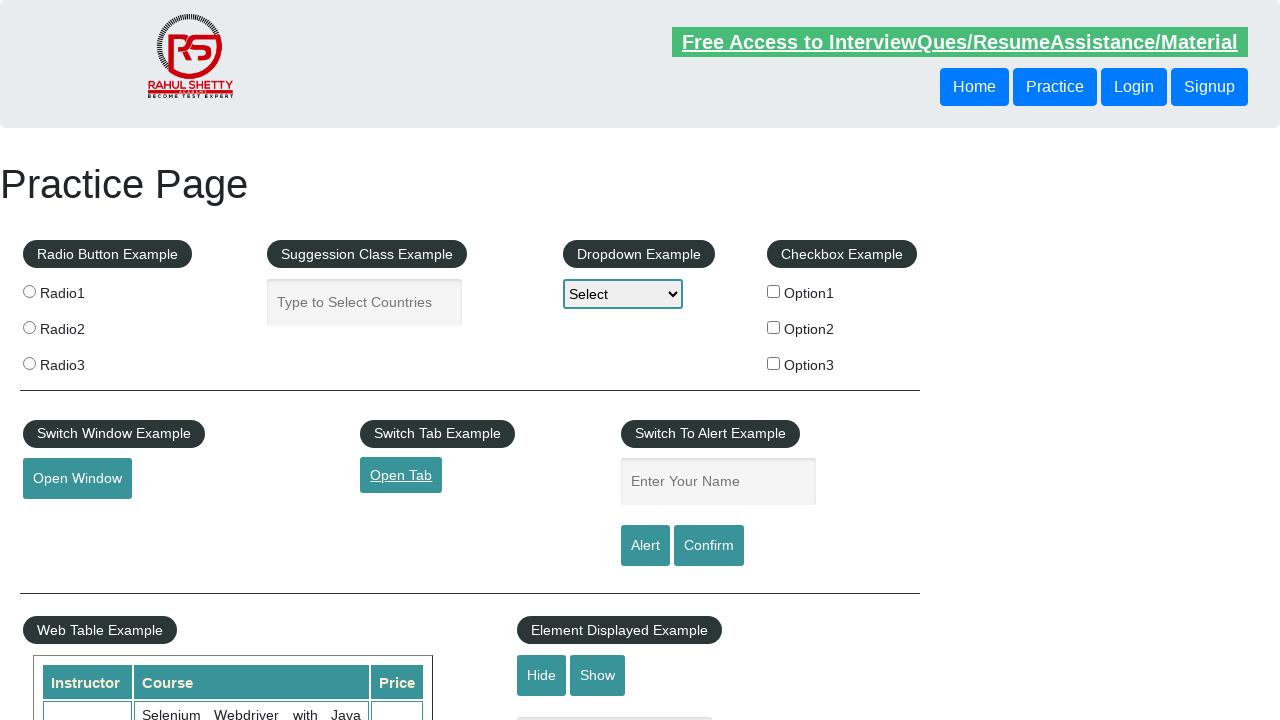

Closed new tab (iteration 8/8) to free memory
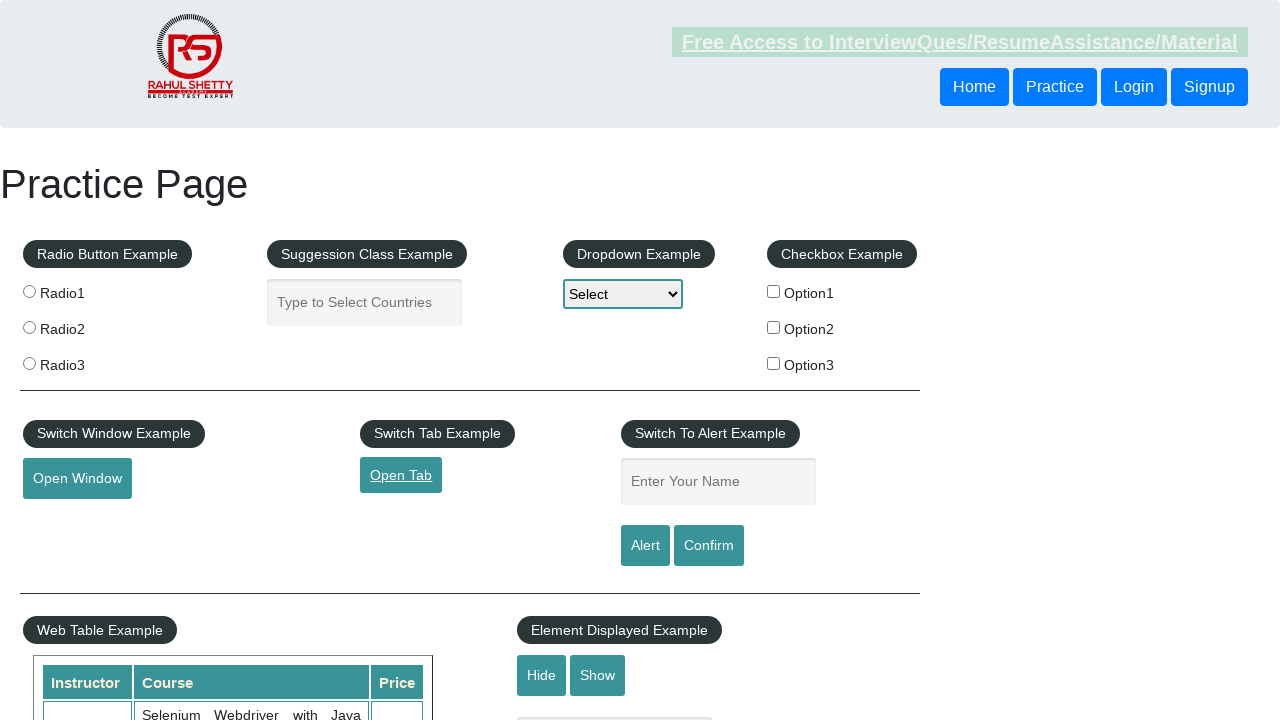

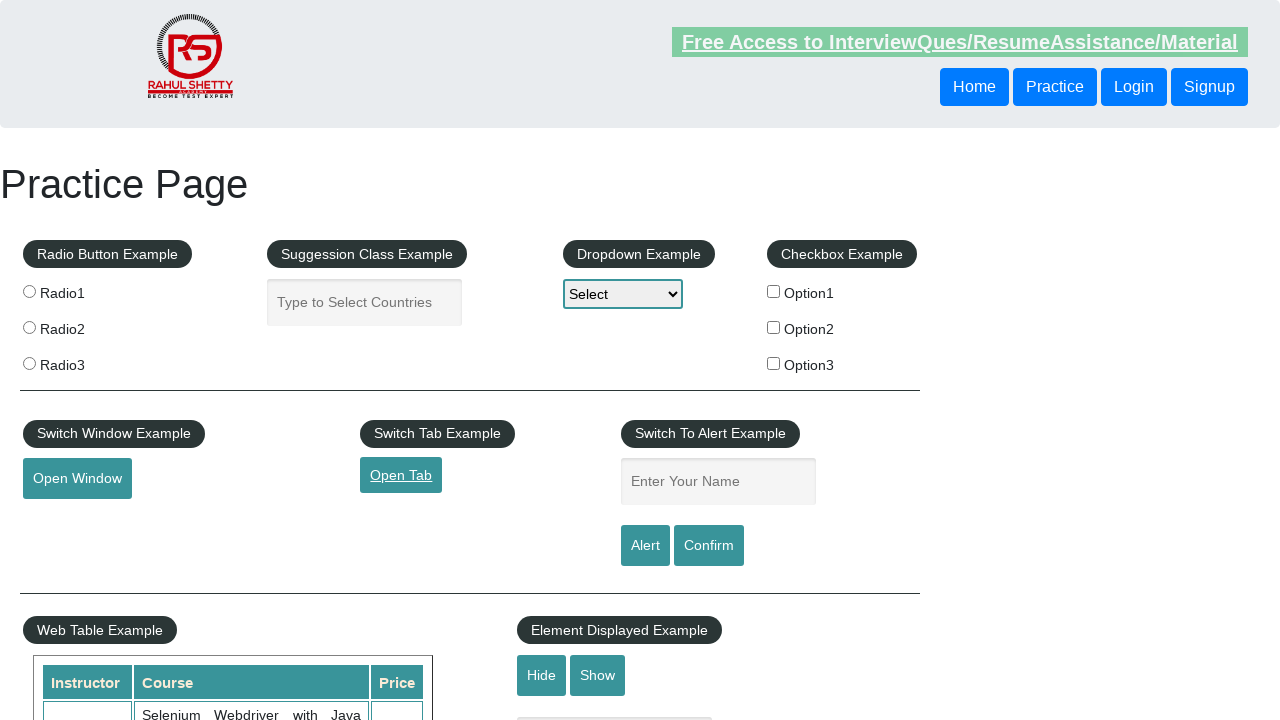